Tests dropdown selection functionality by iterating through dropdown options and selecting each one by index (0 through 3)

Starting URL: https://rahulshettyacademy.com/AutomationPractice/

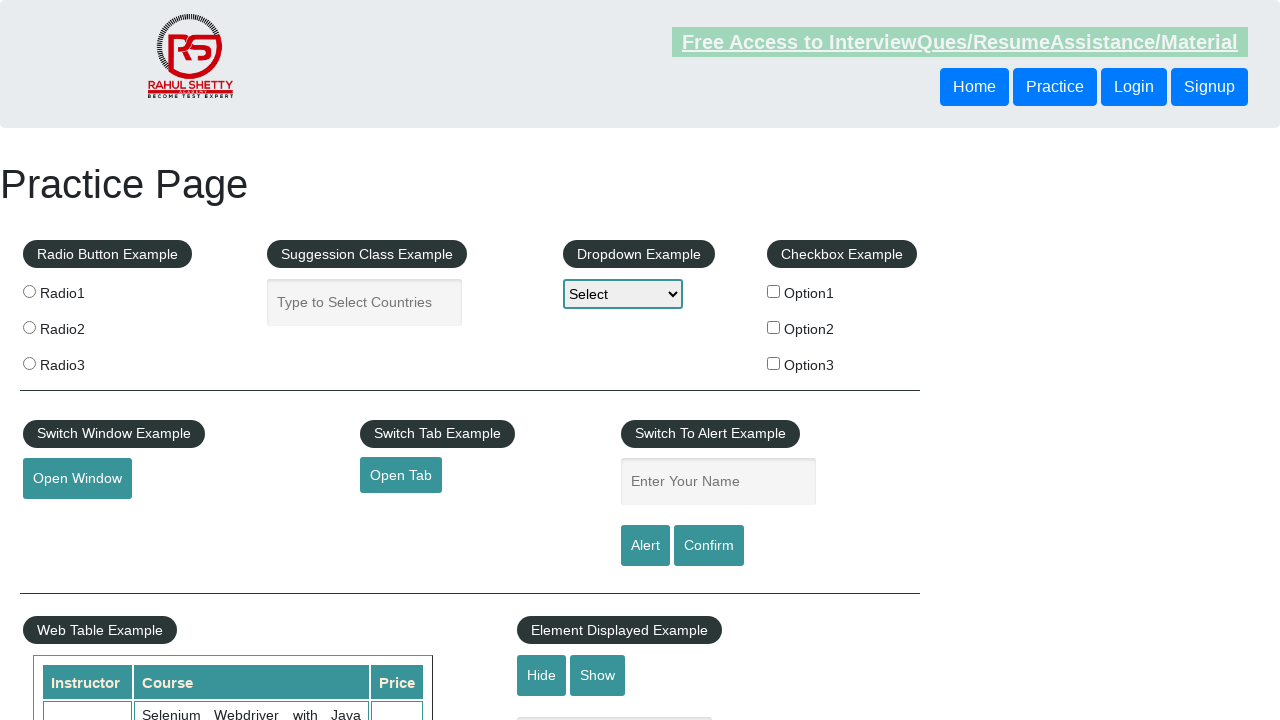

Dropdown element is visible and ready
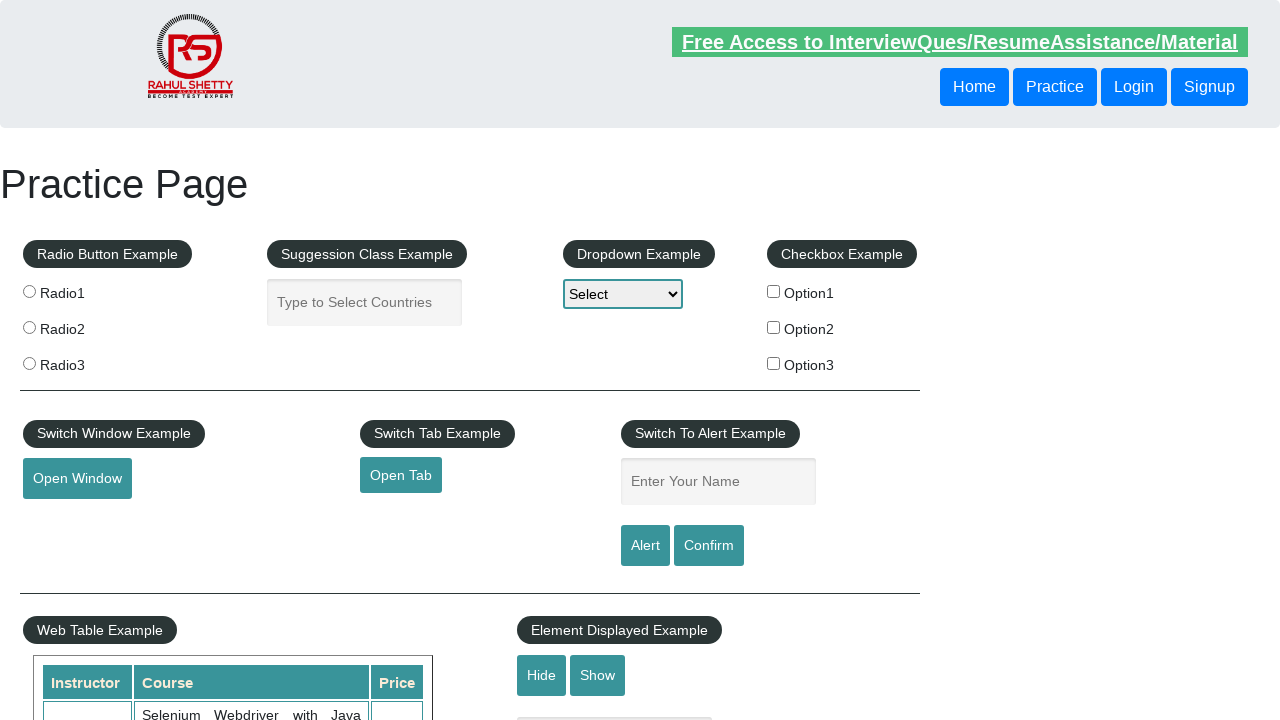

Selected dropdown option at index 0 on select#dropdown-class-example
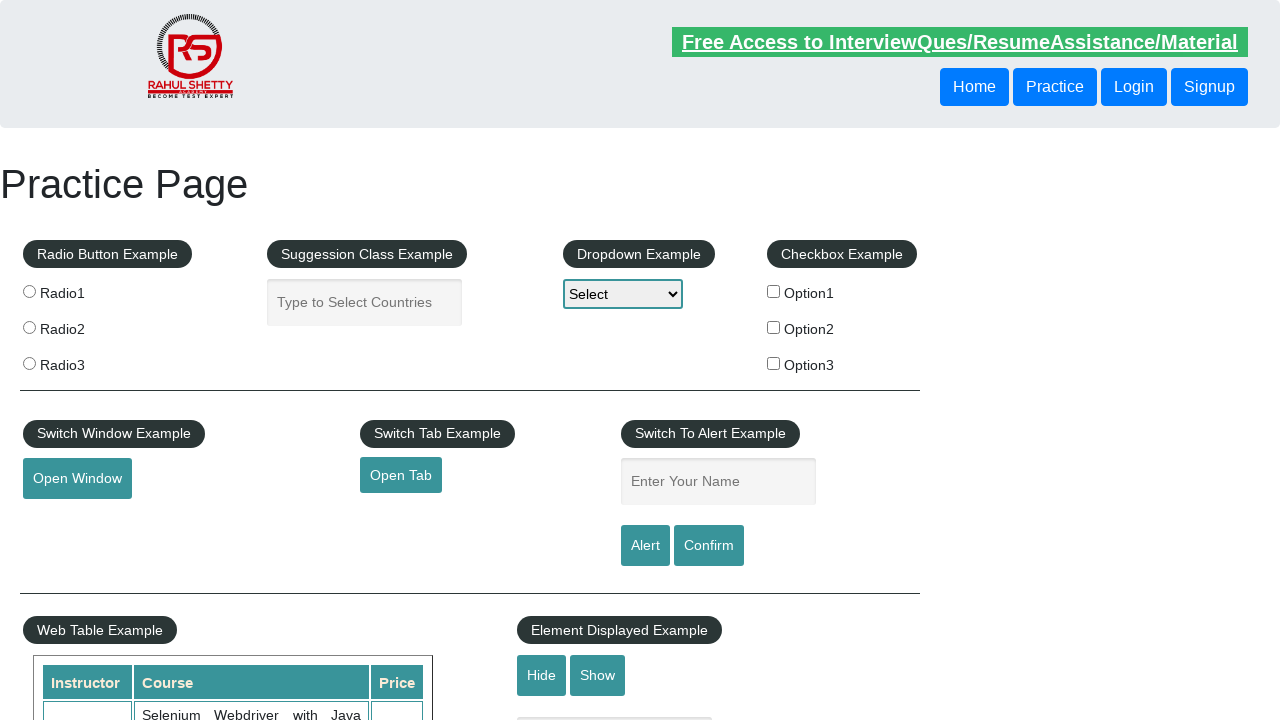

Waited 2 seconds after selecting option 0
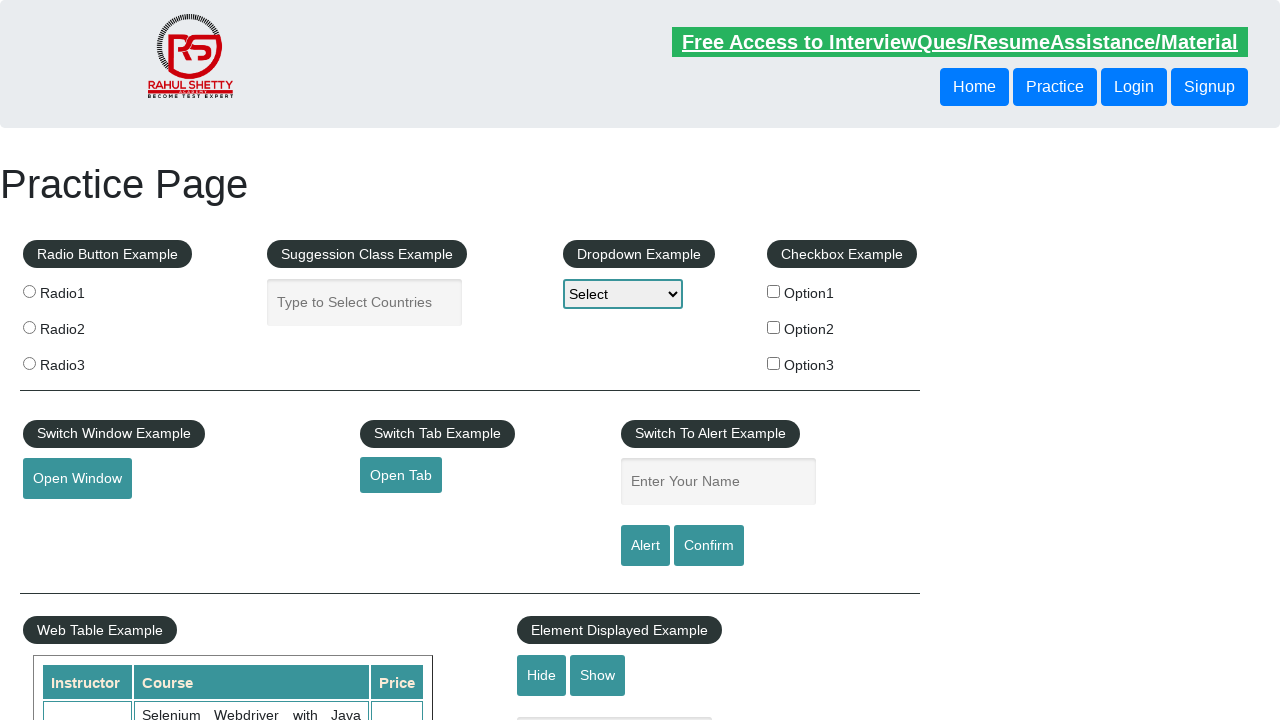

Selected dropdown option at index 1 on select#dropdown-class-example
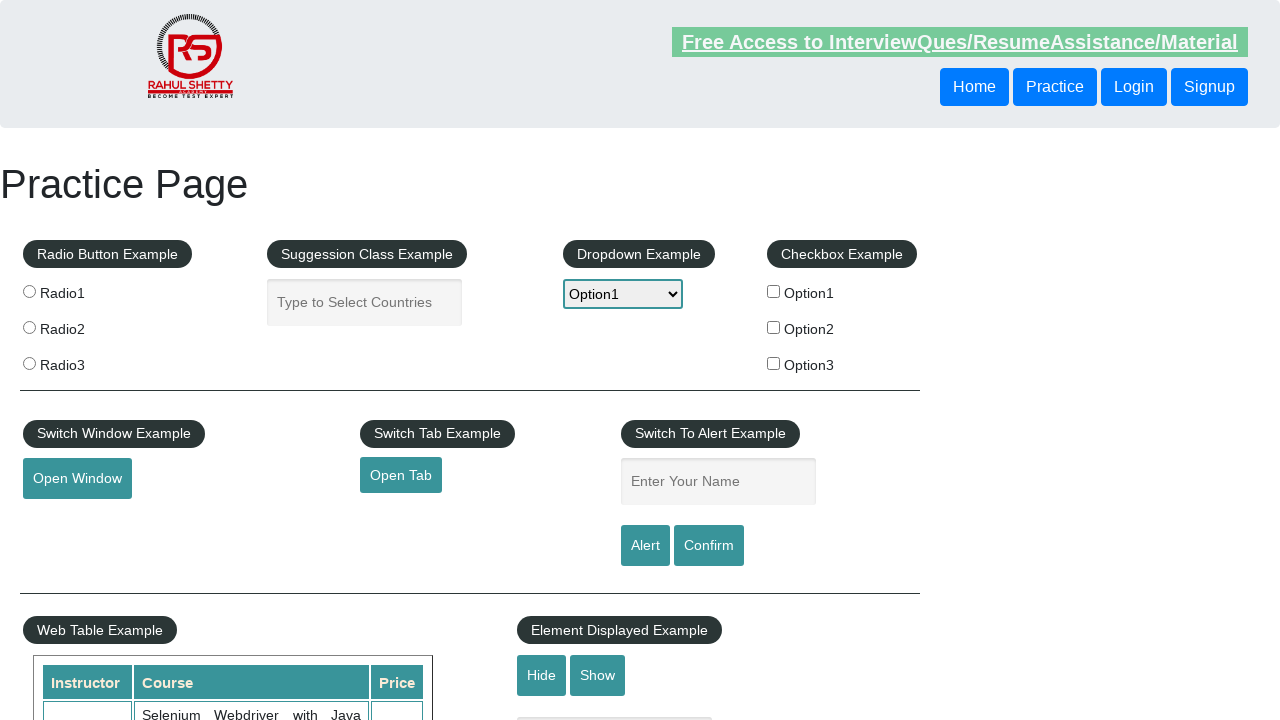

Waited 2 seconds after selecting option 1
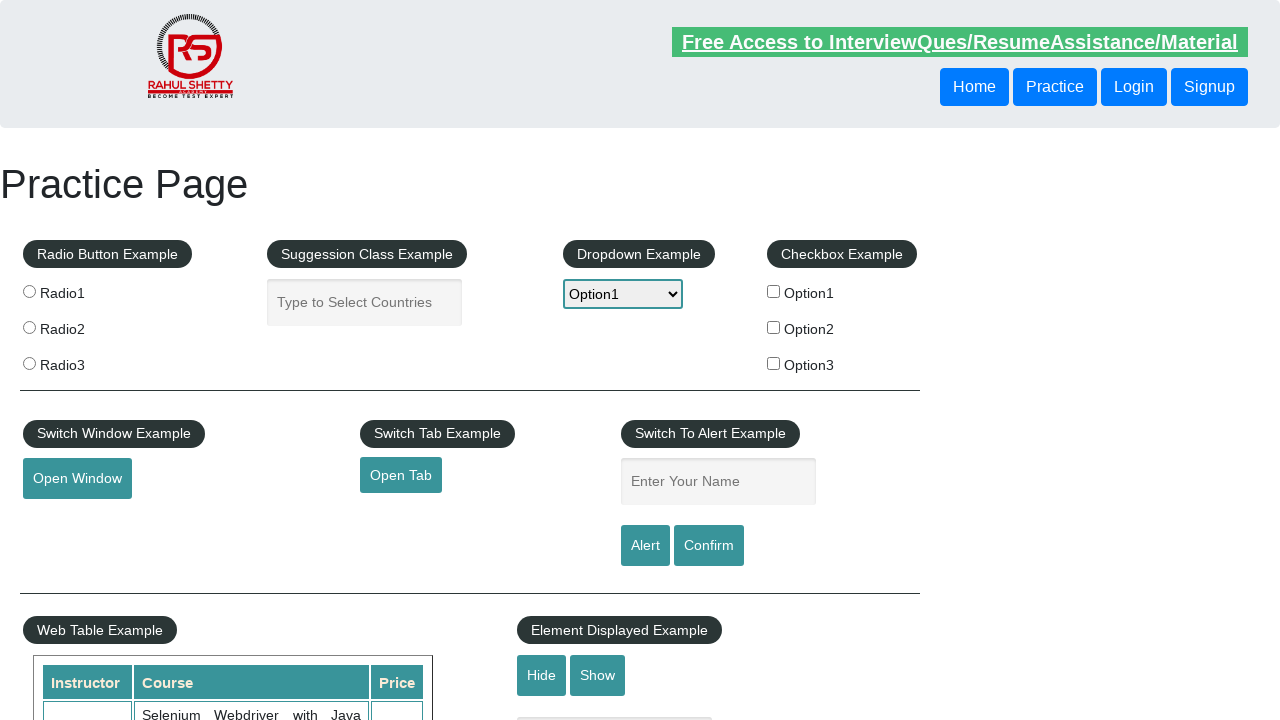

Selected dropdown option at index 2 on select#dropdown-class-example
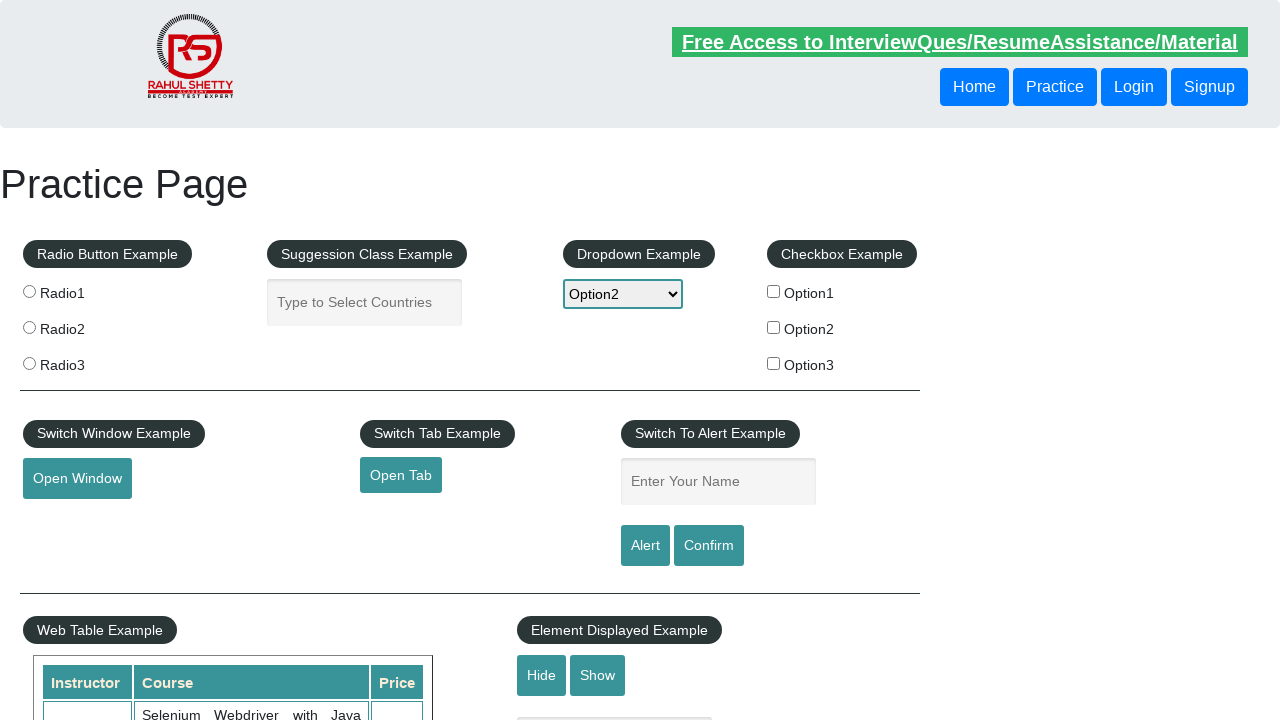

Waited 2 seconds after selecting option 2
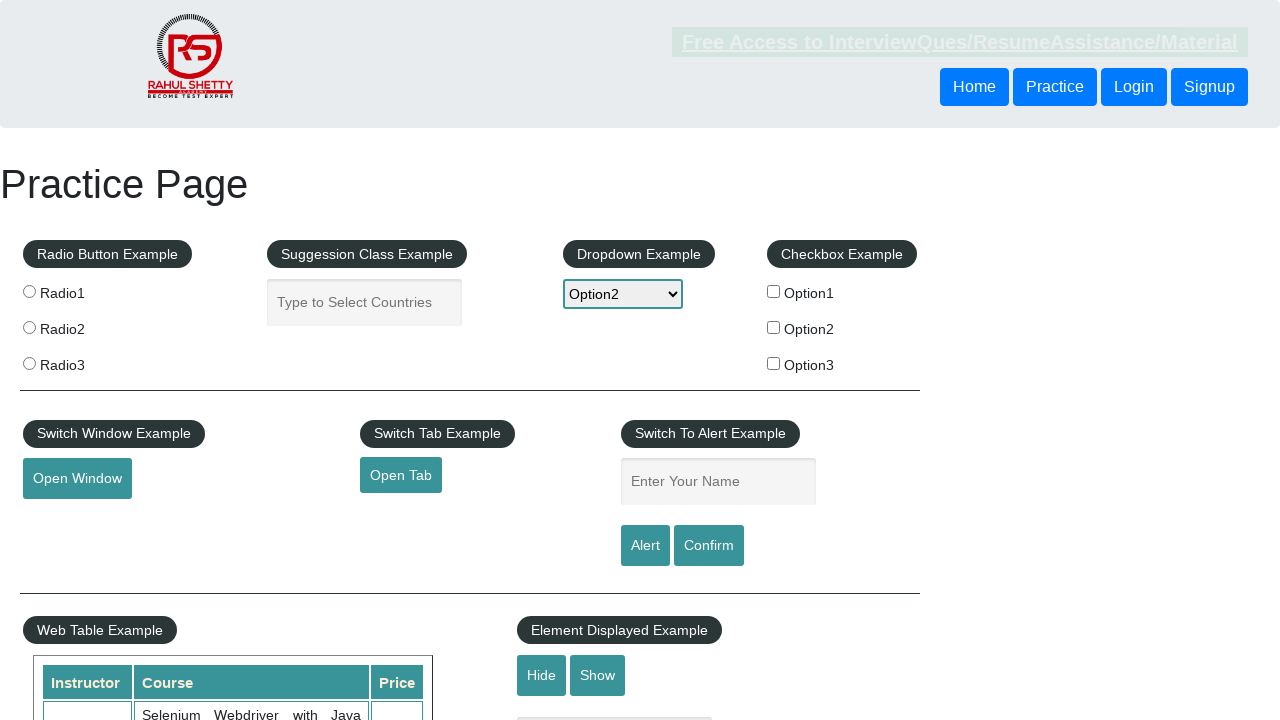

Selected dropdown option at index 3 on select#dropdown-class-example
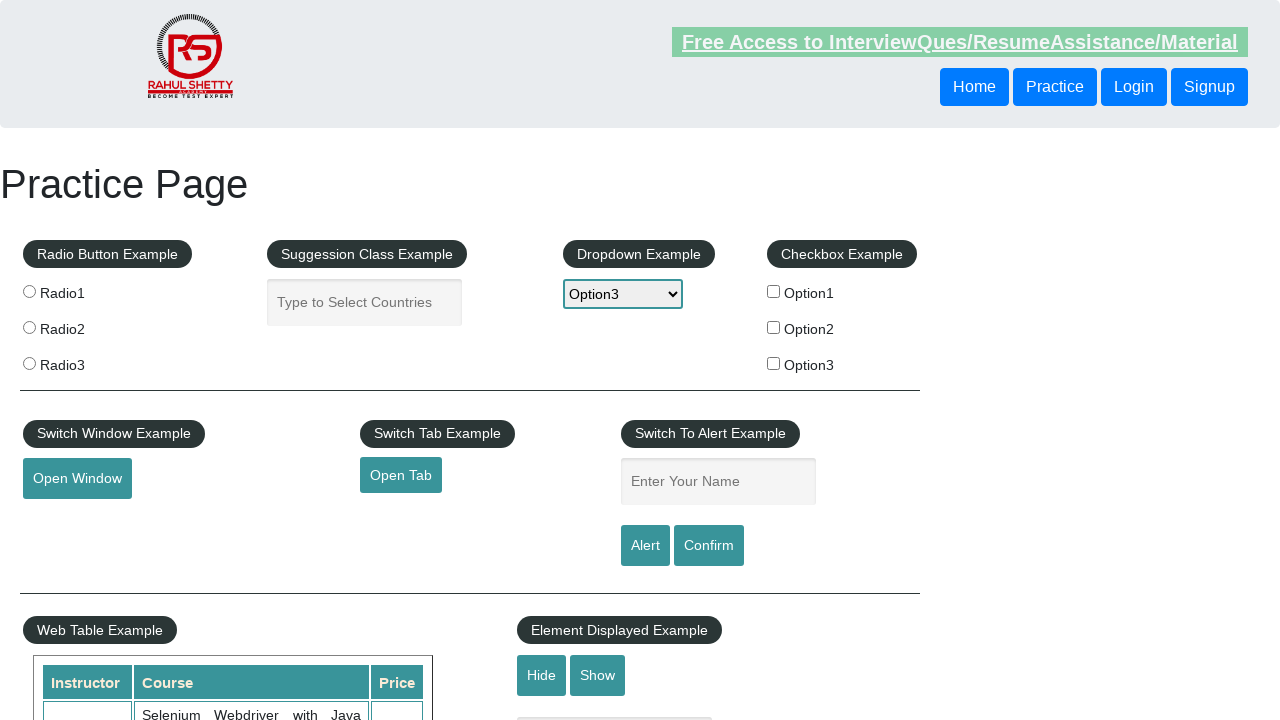

Waited 2 seconds after selecting option 3
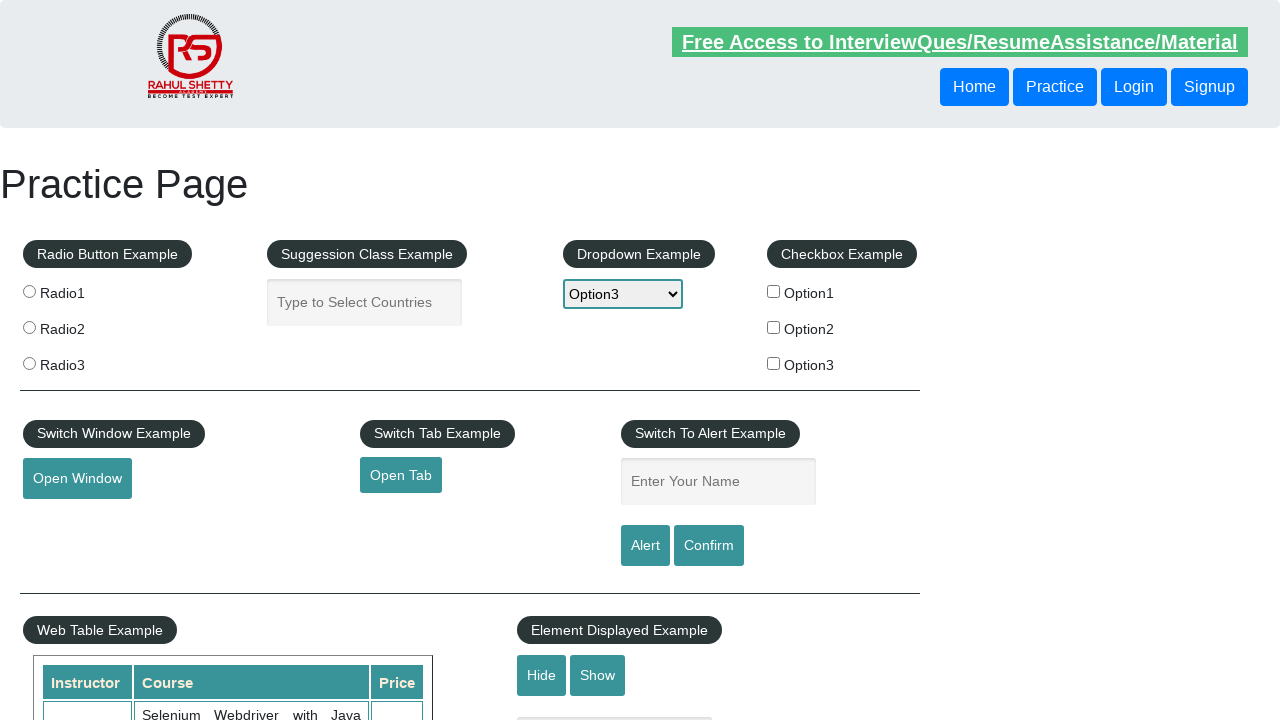

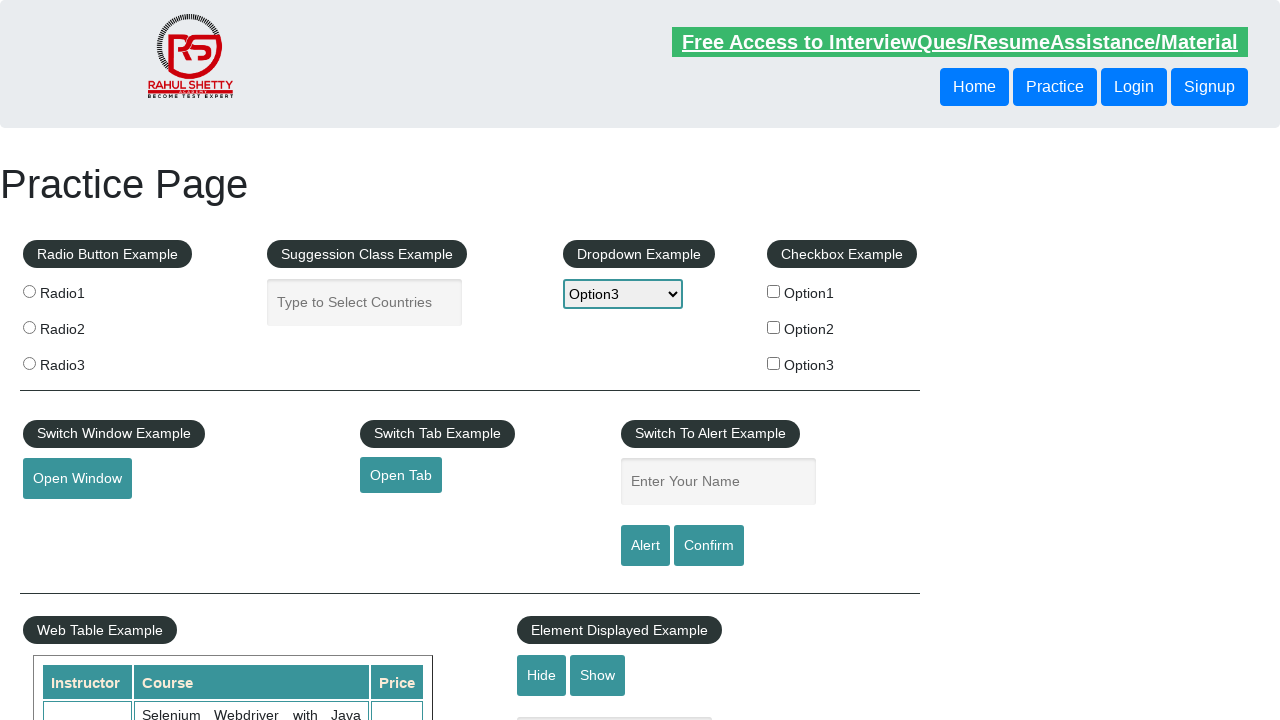